Tests the jQuery UI resizable widget by switching to the demo iframe and performing a drag action on the resize handle to make the element smaller.

Starting URL: https://jqueryui.com/resizable

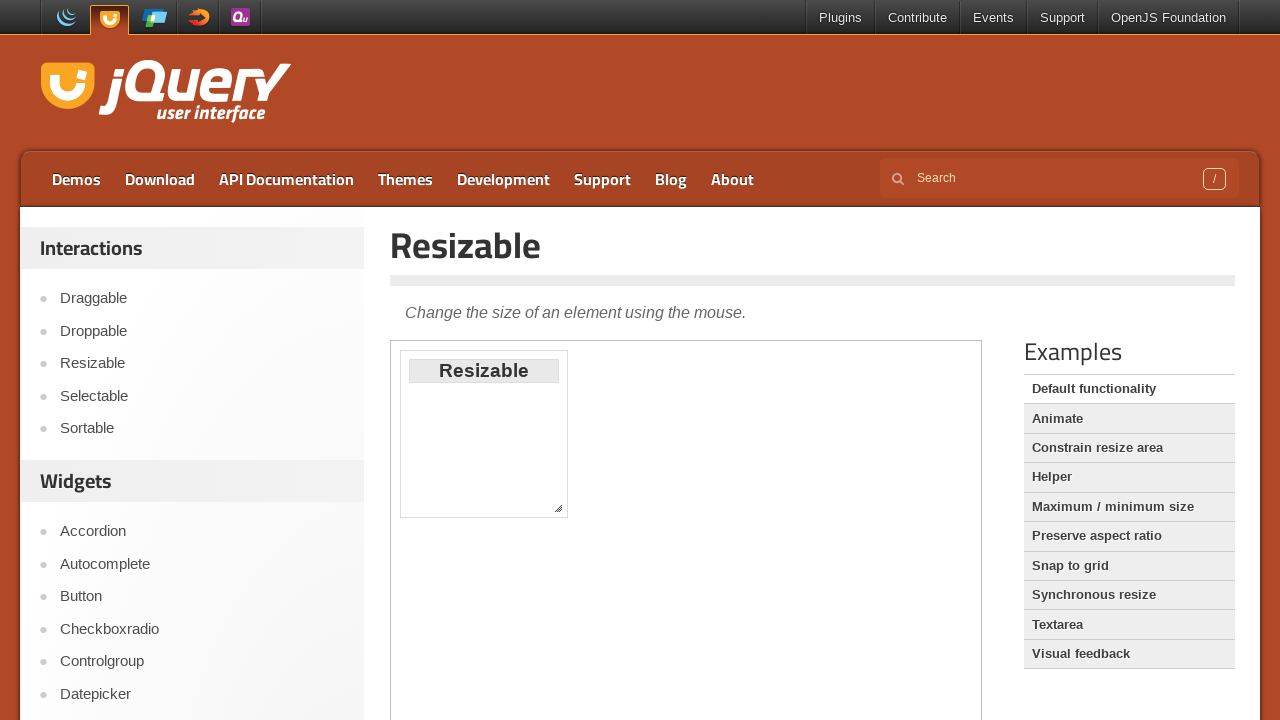

Located the demo iframe
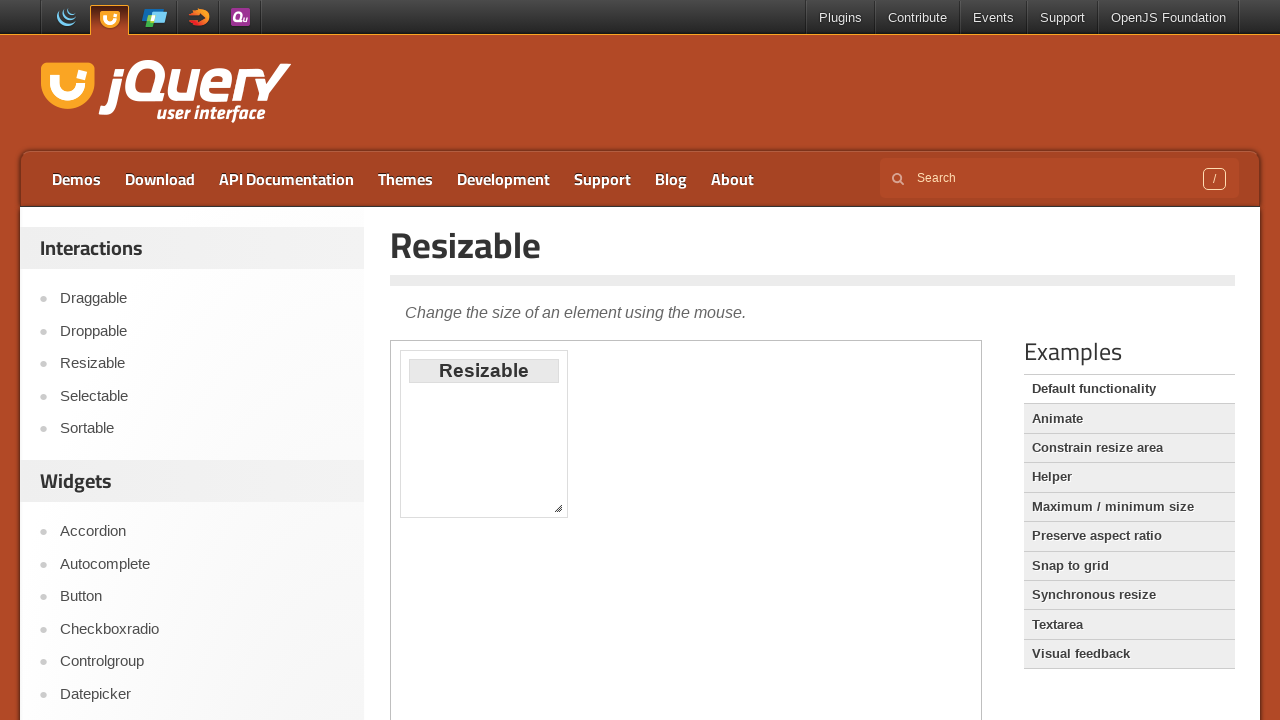

Located the southeast resize handle
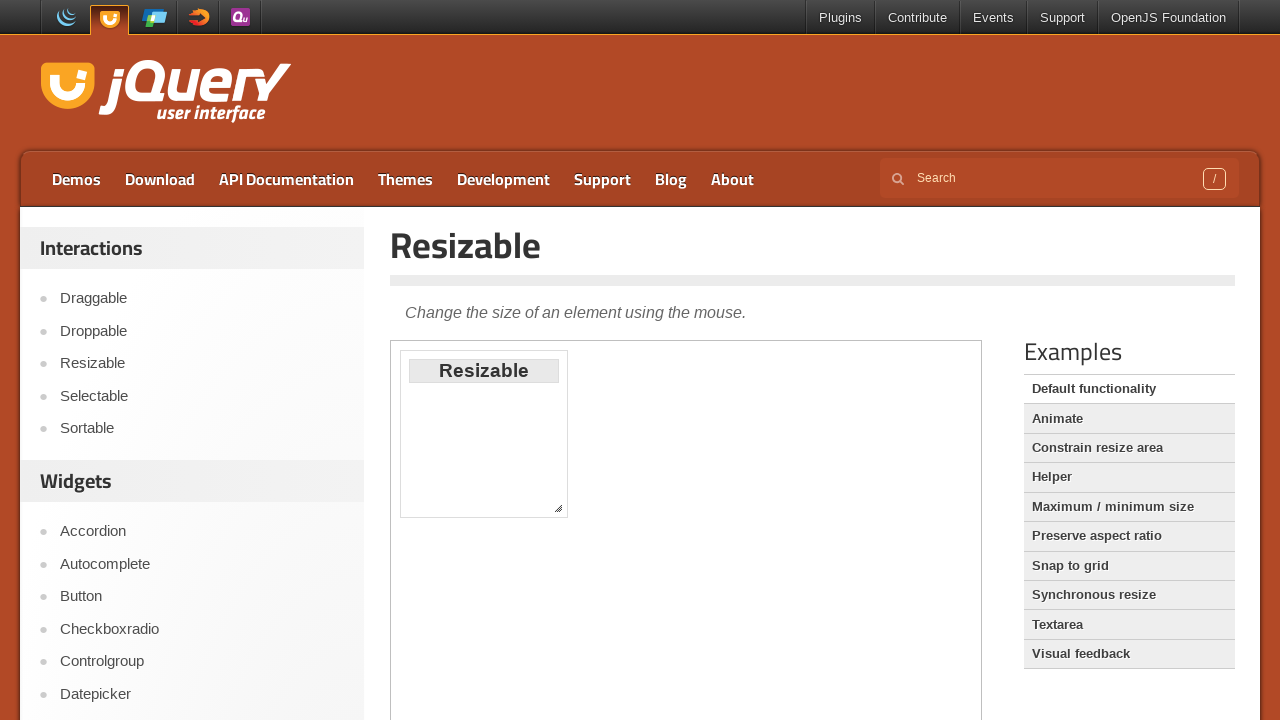

Retrieved bounding box of the resize handle
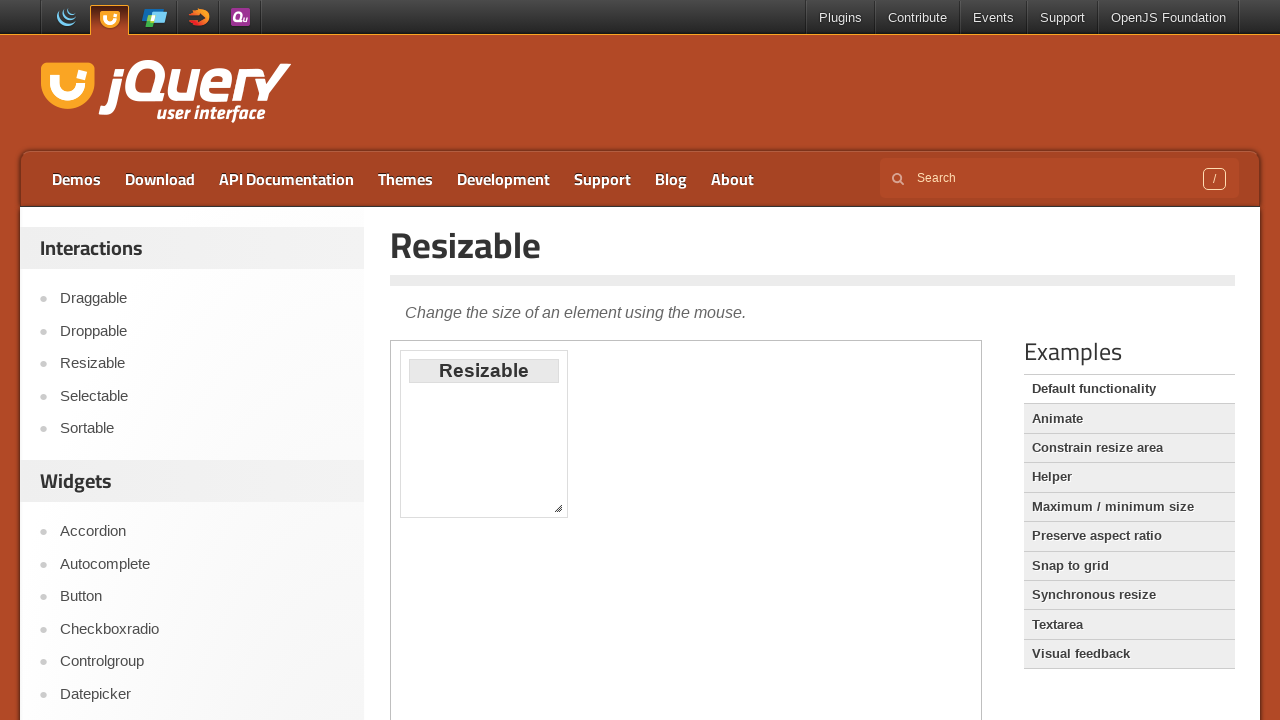

Moved mouse to the center of the resize handle at (558, 508)
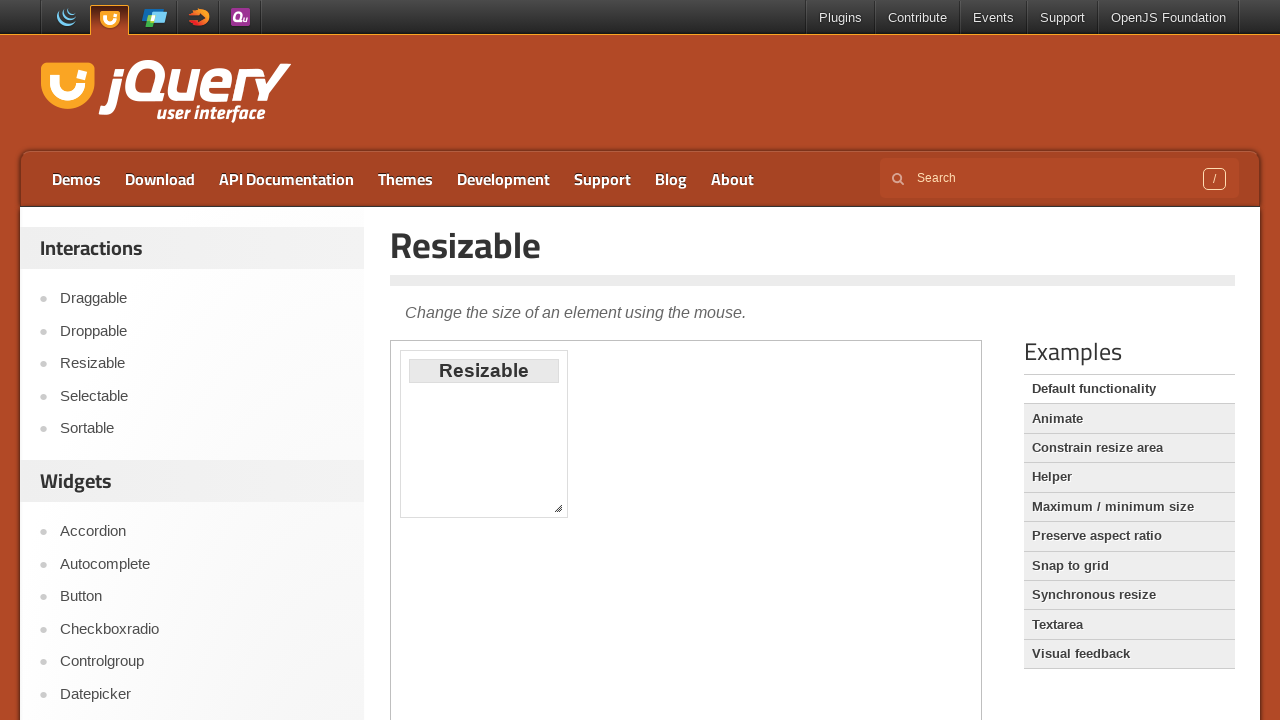

Pressed mouse button down on the resize handle at (558, 508)
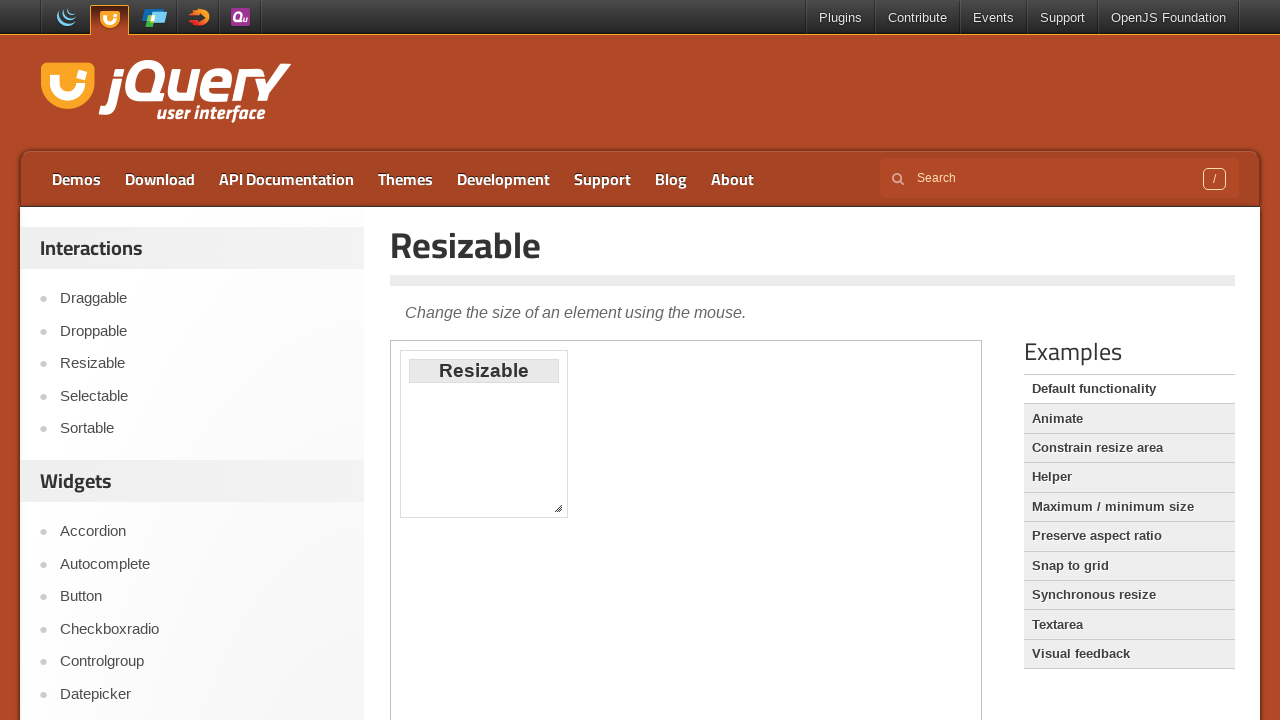

Dragged mouse to resize element smaller by 50px in both directions at (500, 450)
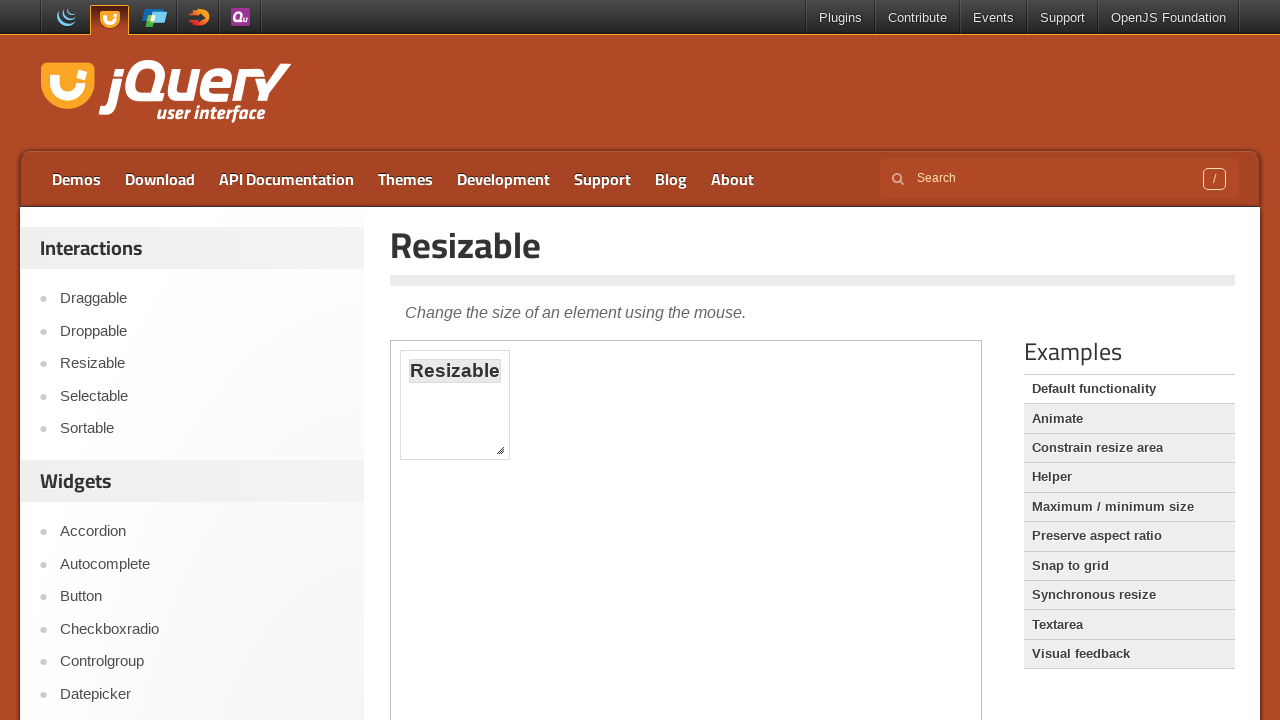

Released mouse button to complete resize operation at (500, 450)
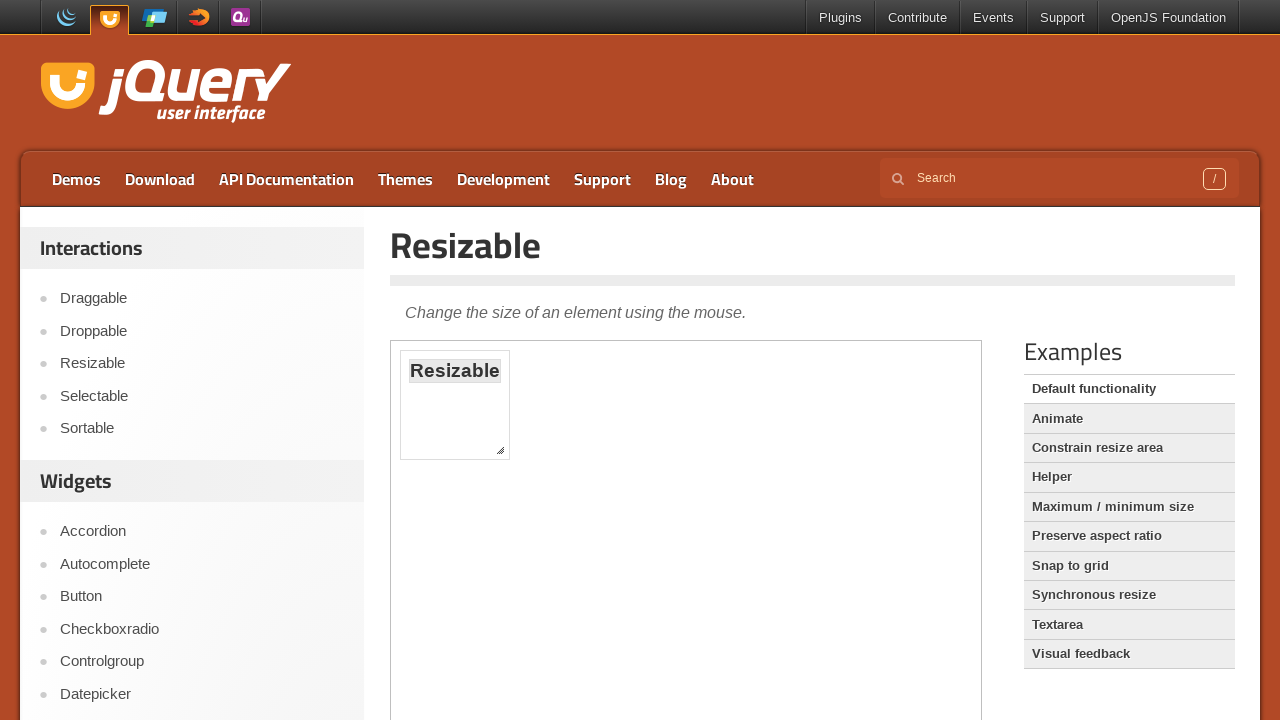

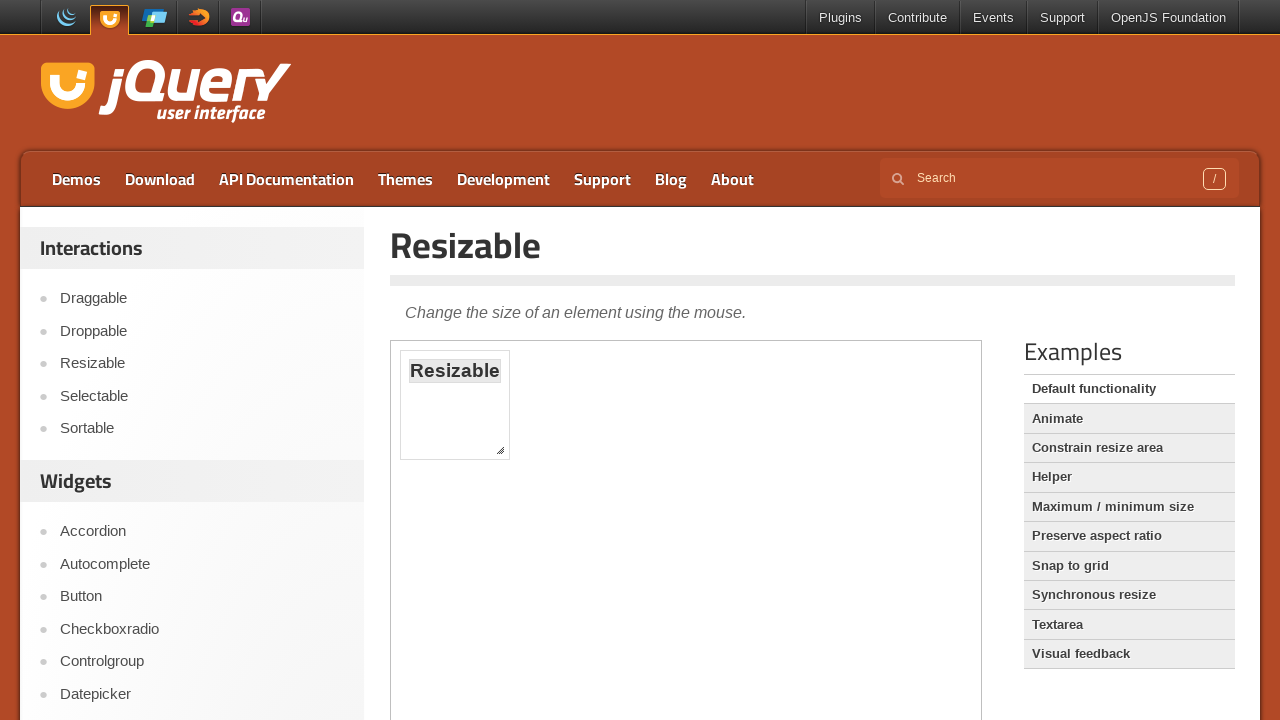